Tests the shop page by iterating through all pagination pages and verifying products are displayed on each page.

Starting URL: https://dawidmikula.github.io/petStore/shop.html

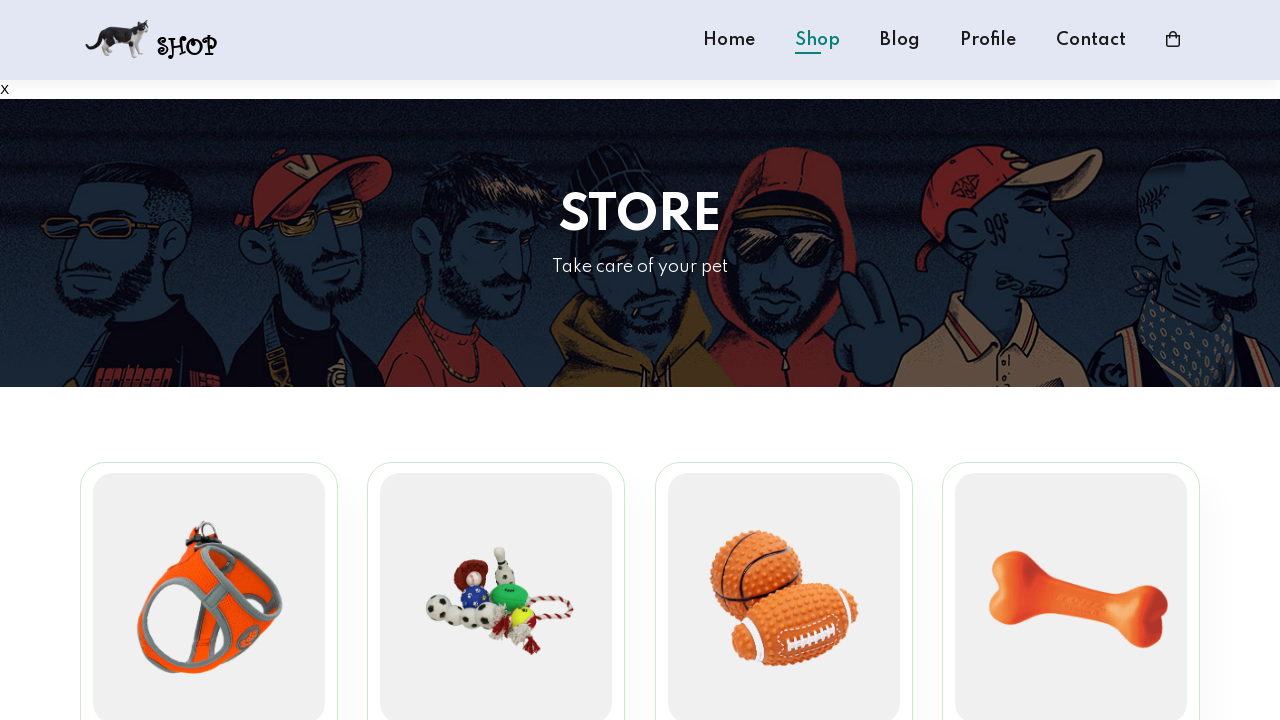

Waited for pagination links to load
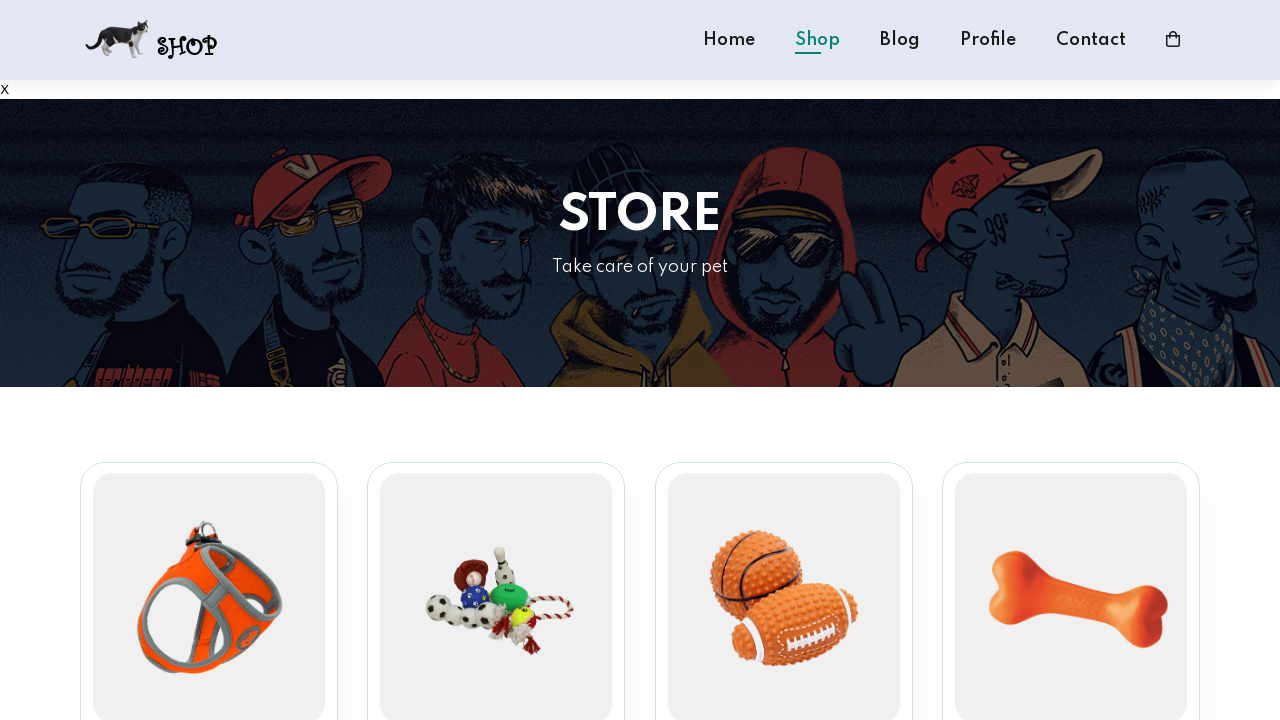

Retrieved all pagination link text contents
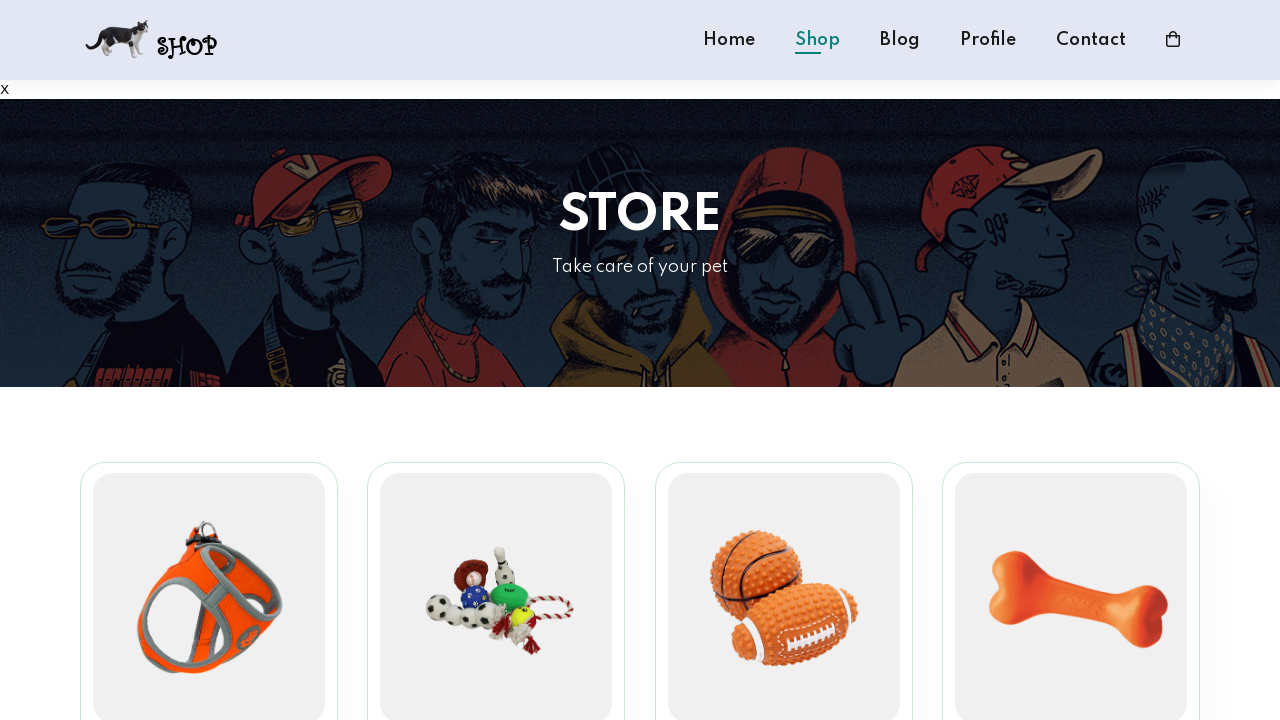

Determined last page number: 2
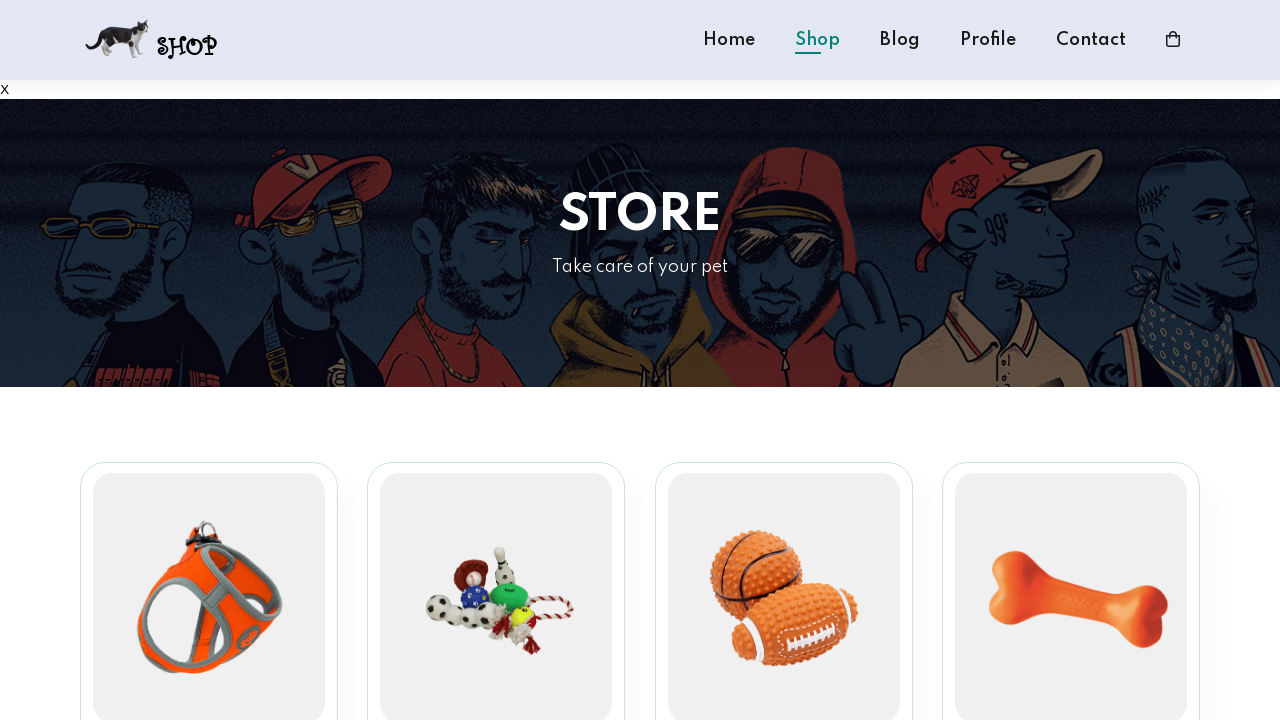

Waited for products to be visible on page 1
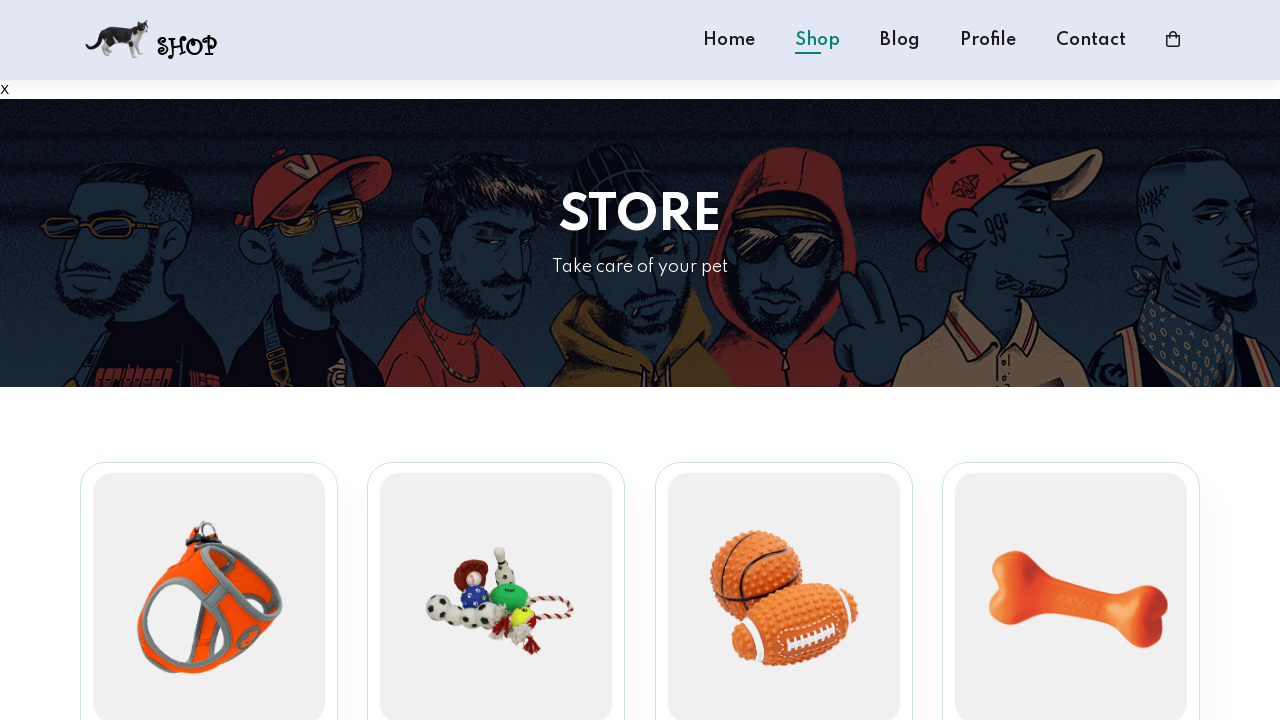

Found 8 products on page 1
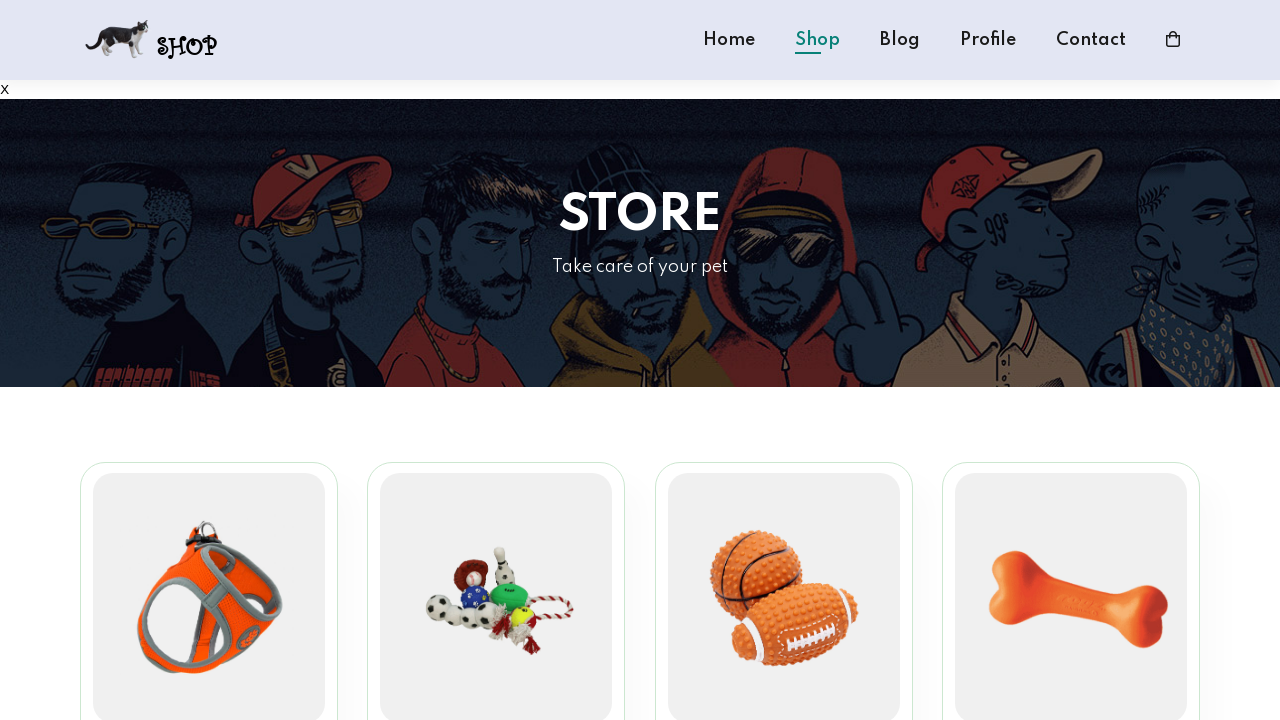

Verified that page 1 contains products
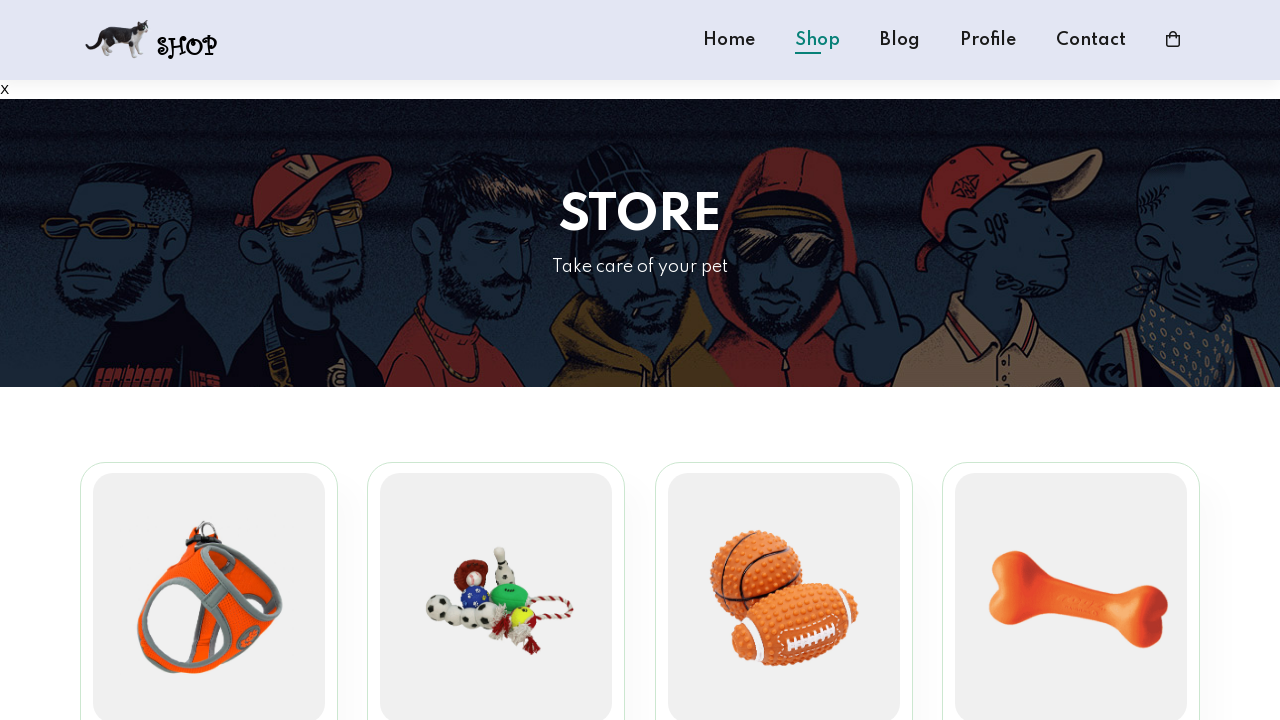

Verified that page 1 has 8 or fewer products
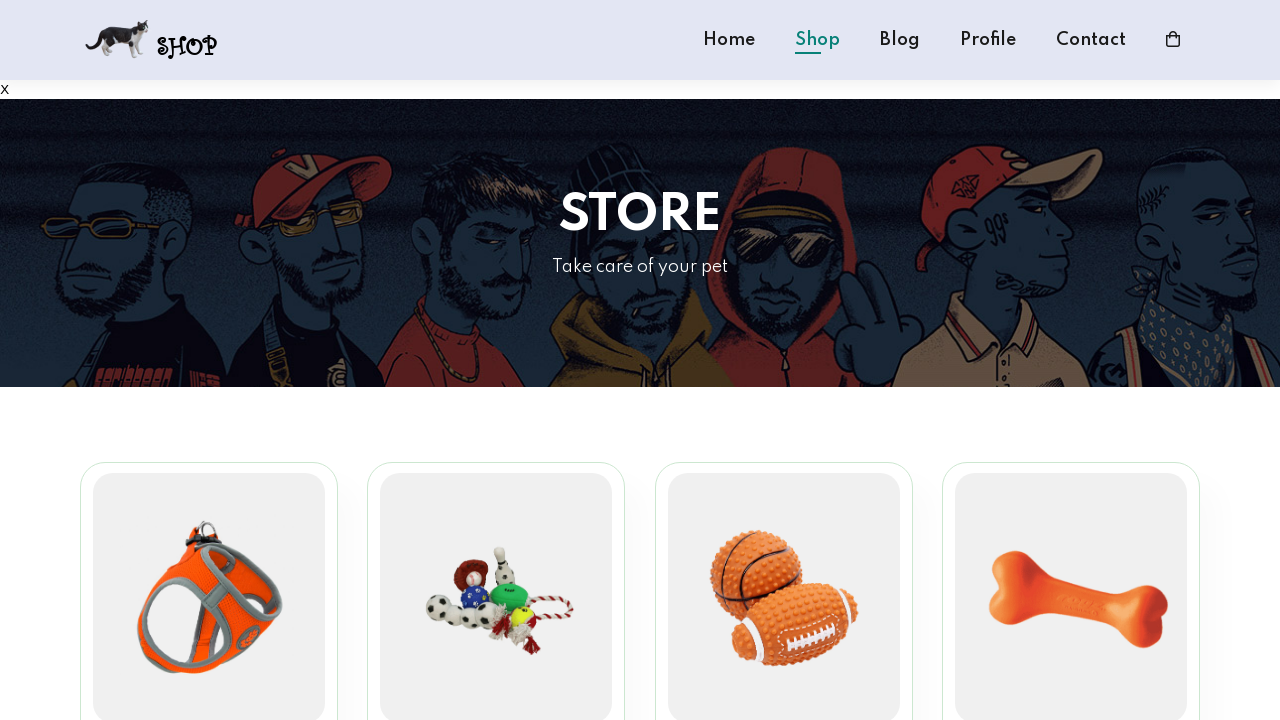

Clicked next button to navigate from page 1 to page 2 at (710, 360) on .next
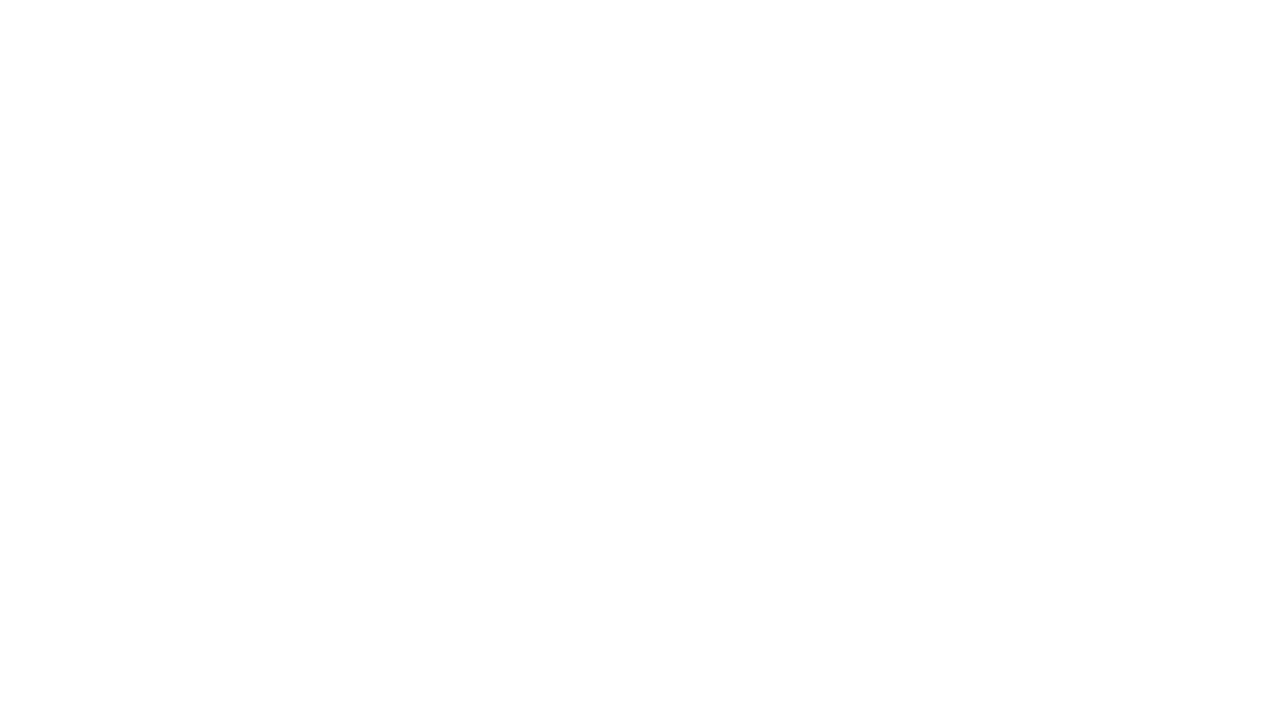

Waited for products to be visible on page 2
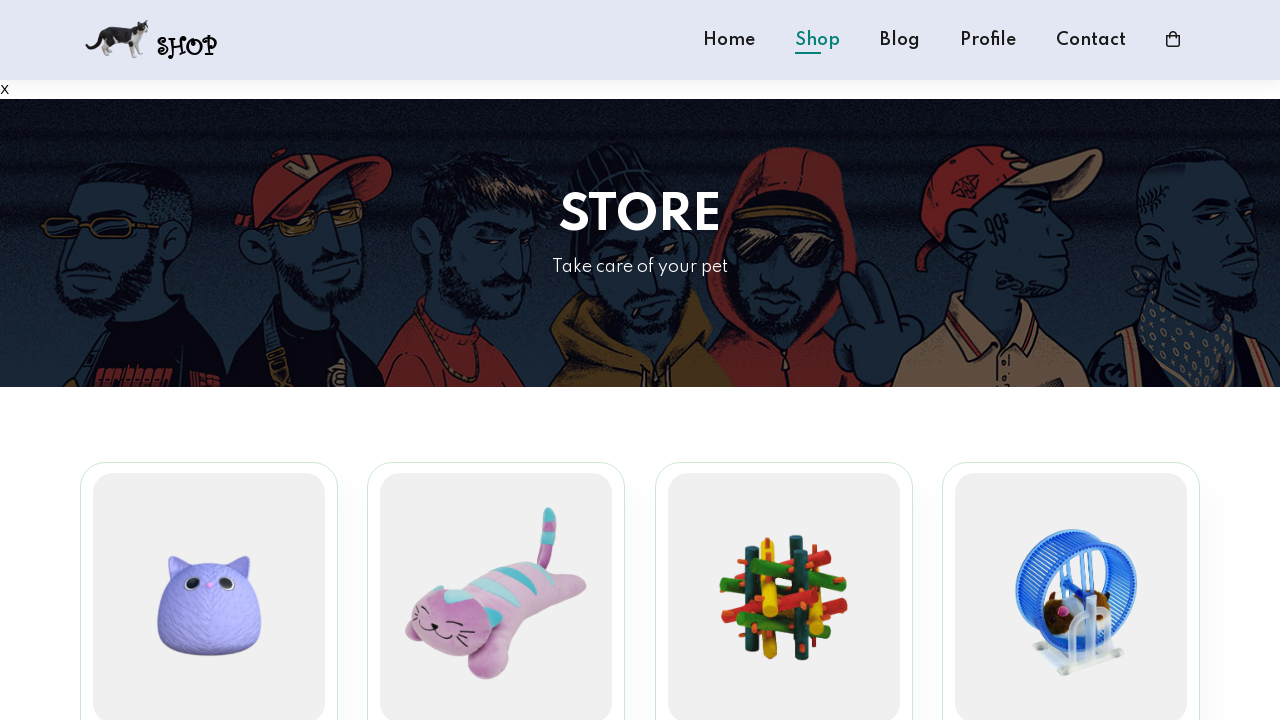

Waited for products to be visible on page 2
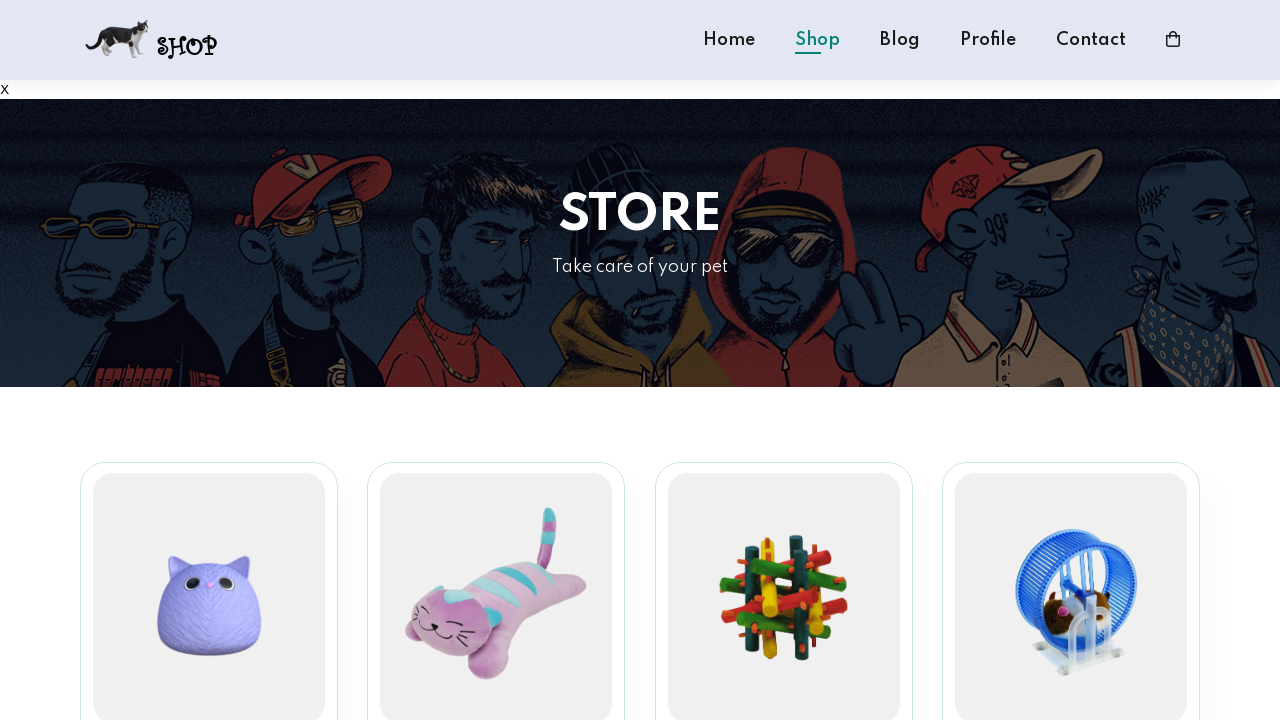

Found 8 products on page 2
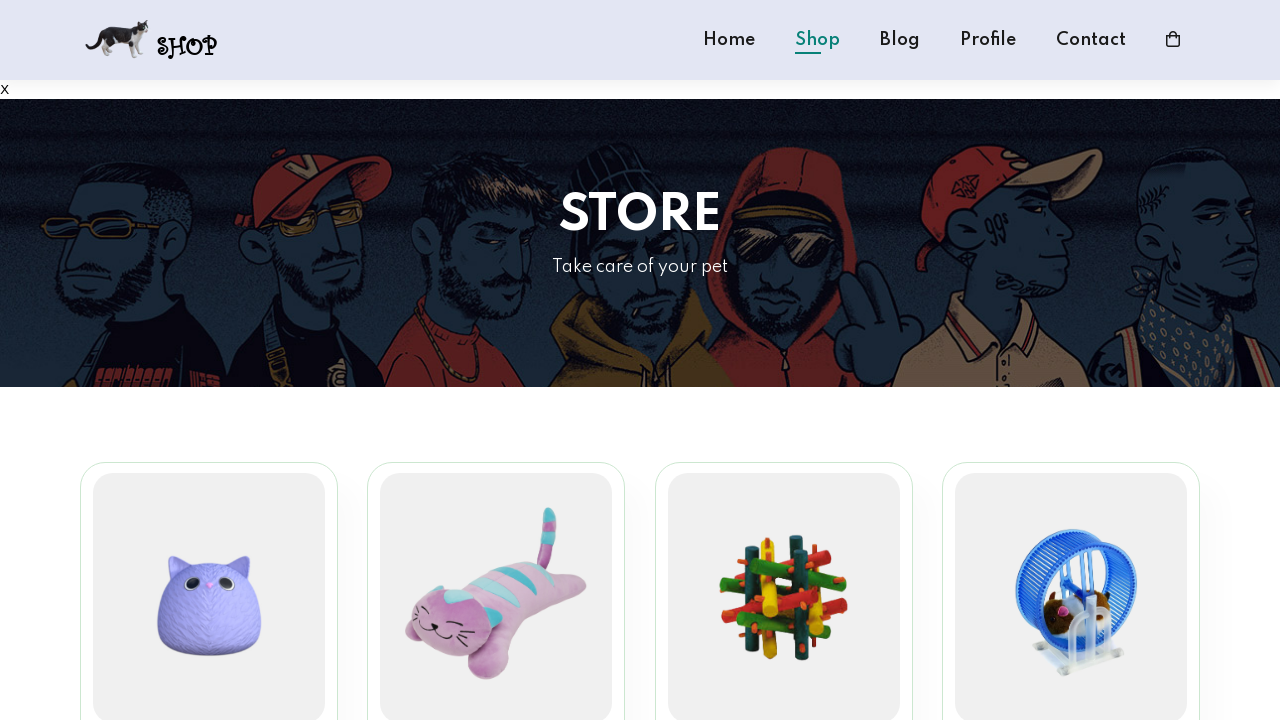

Verified that page 2 contains products
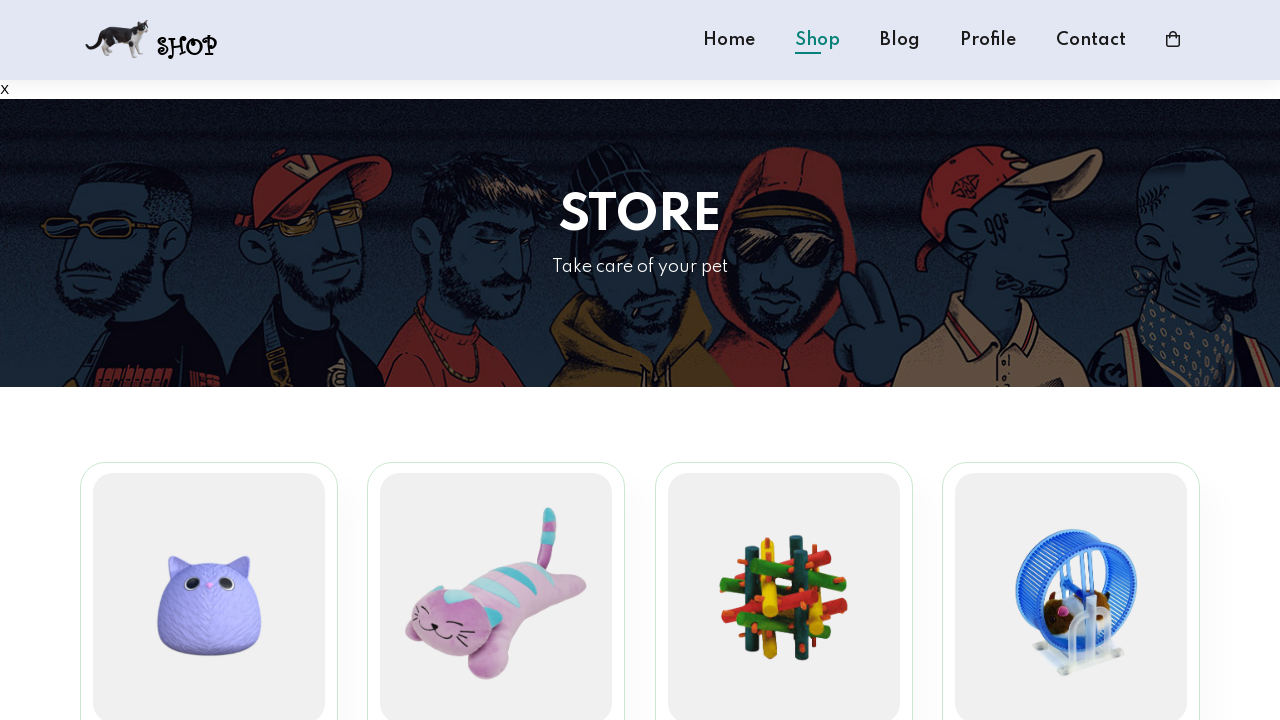

Verified that page 2 has 8 or fewer products
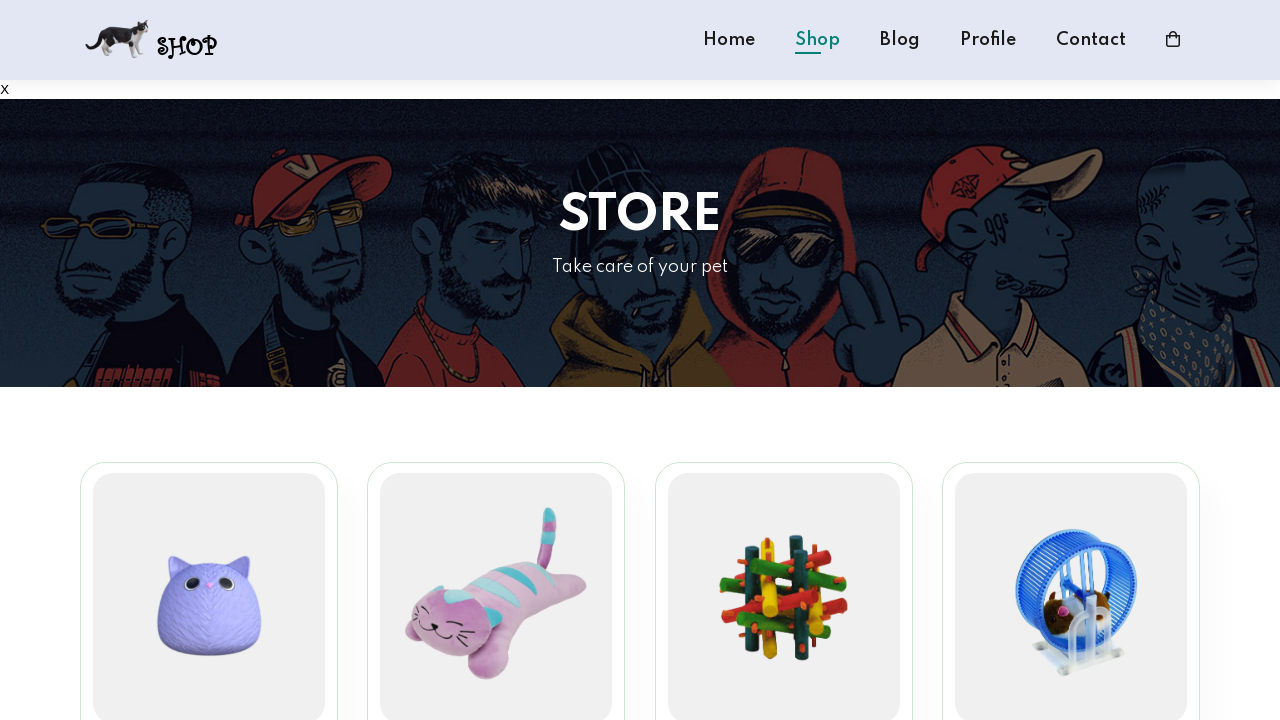

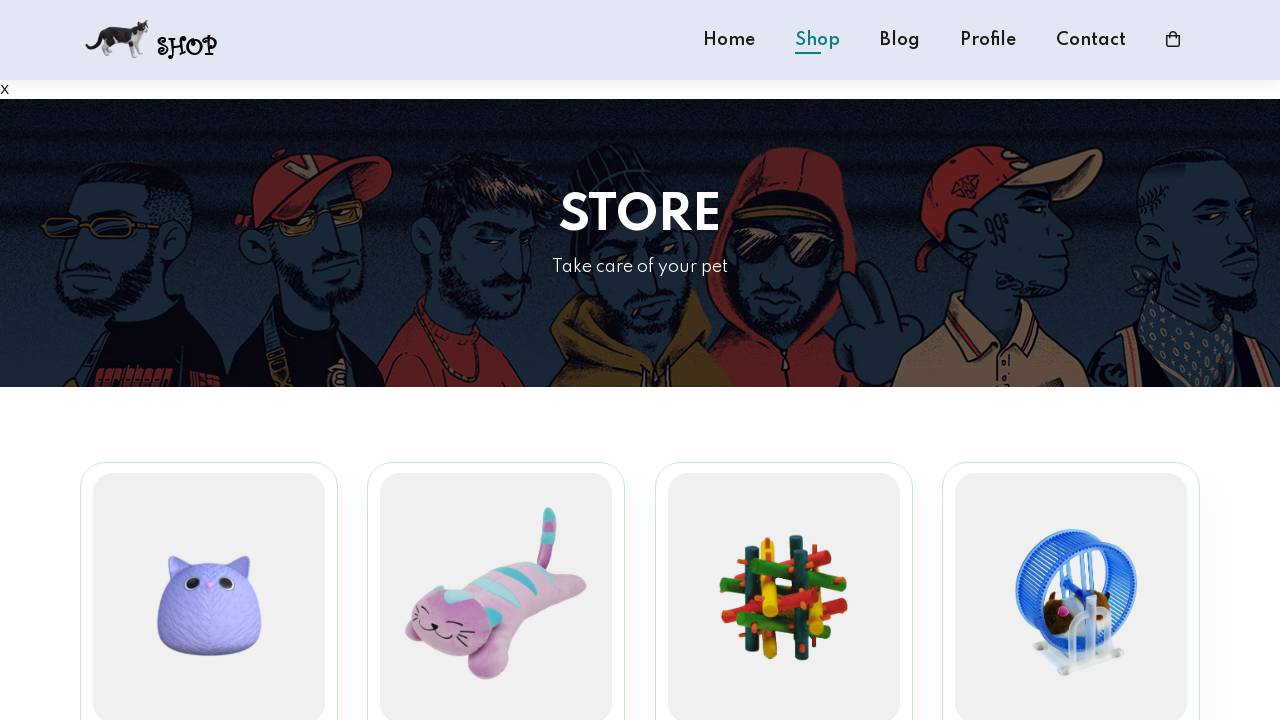